Tests JavaScript alert handling by clicking a button that triggers an alert, reading the alert text, and accepting it

Starting URL: https://the-internet.herokuapp.com/javascript_alerts

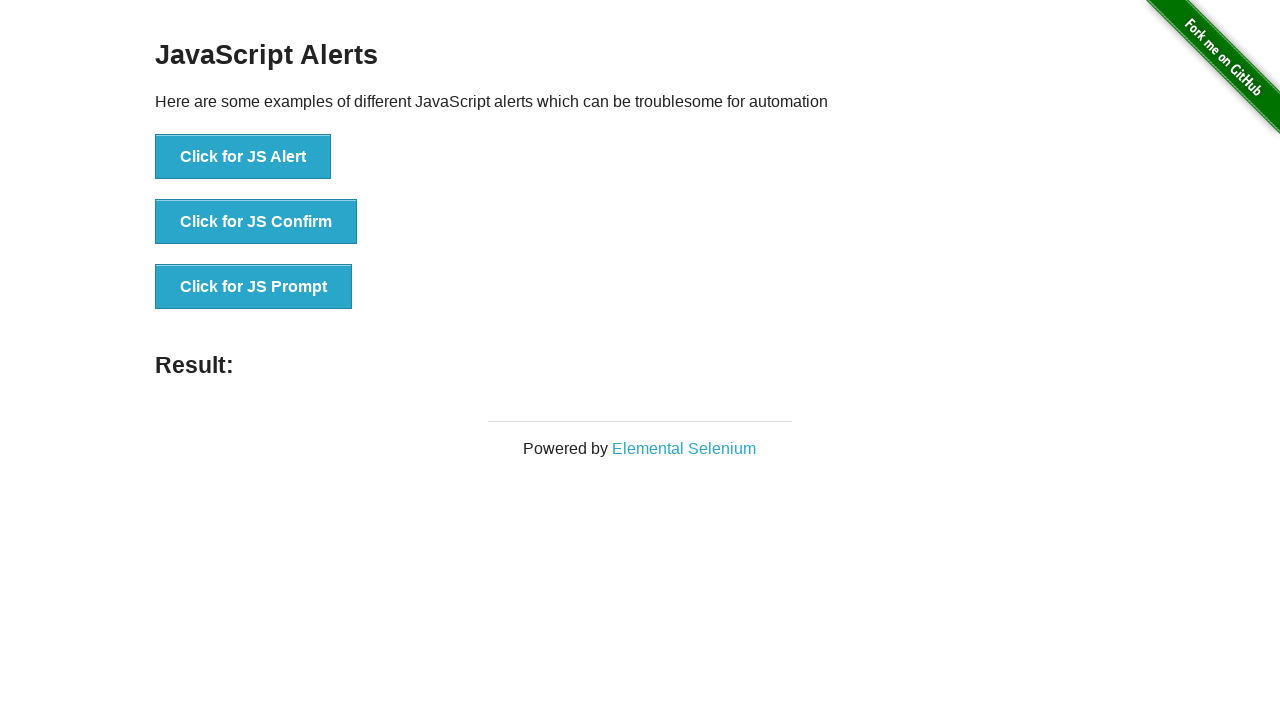

Clicked button to trigger JavaScript alert at (243, 157) on xpath=//button[text()='Click for JS Alert']
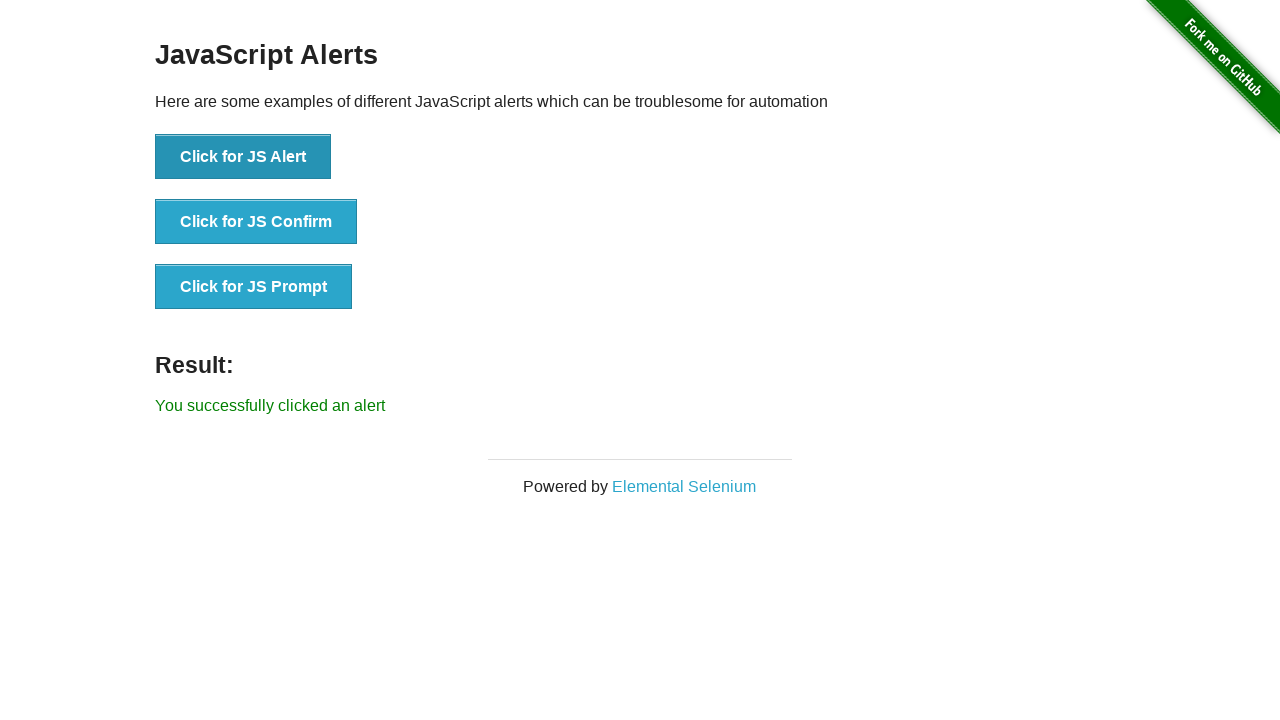

Set up dialog handler to accept alert
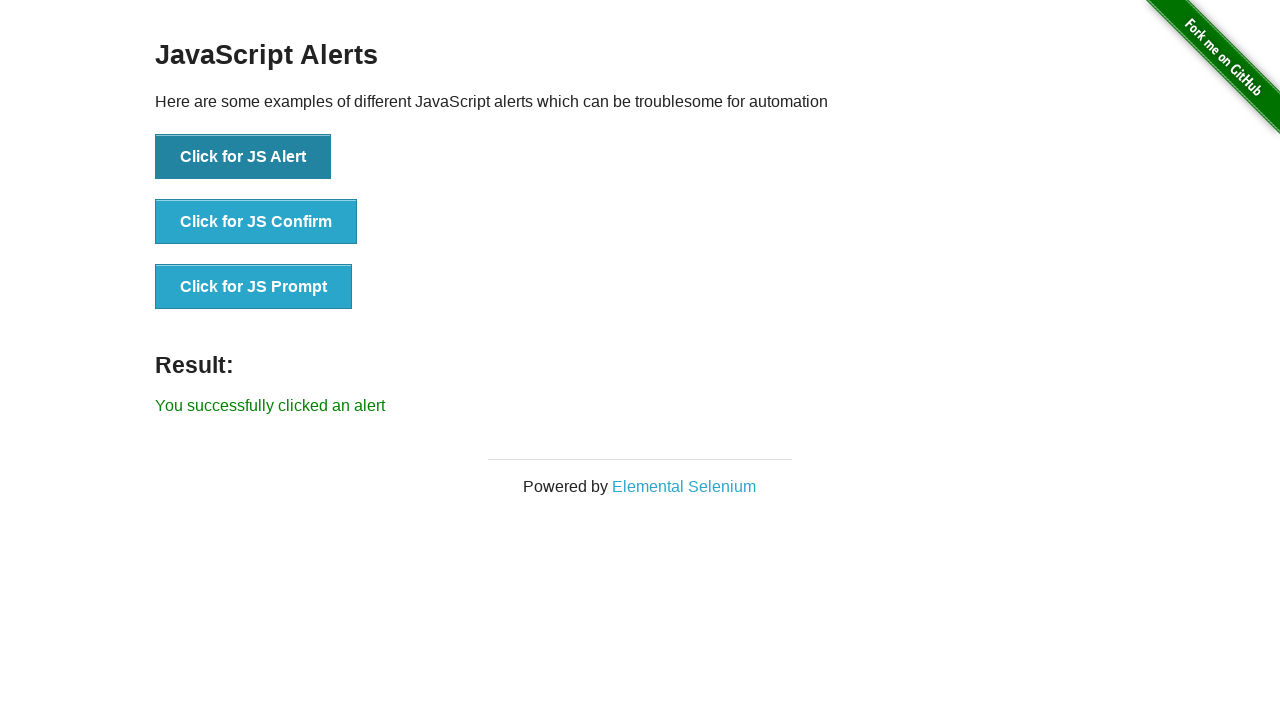

Waited for result text to appear after alert acceptance
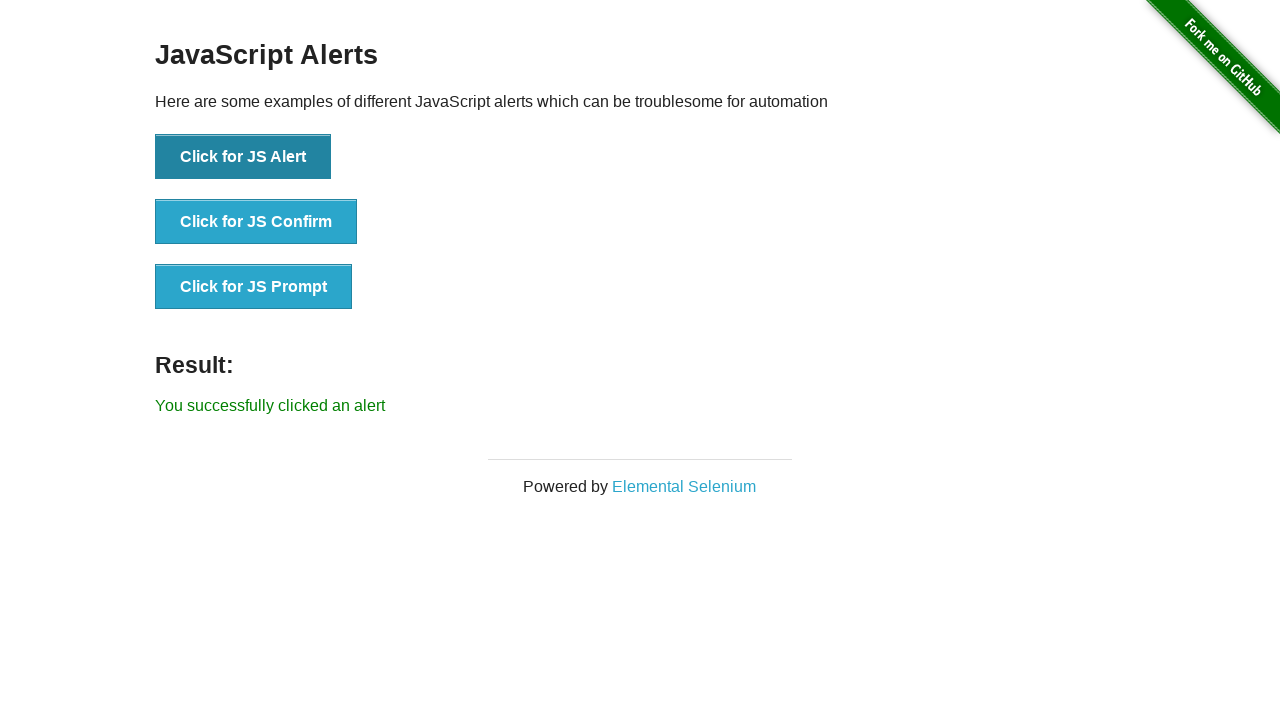

Read result text: You successfully clicked an alert
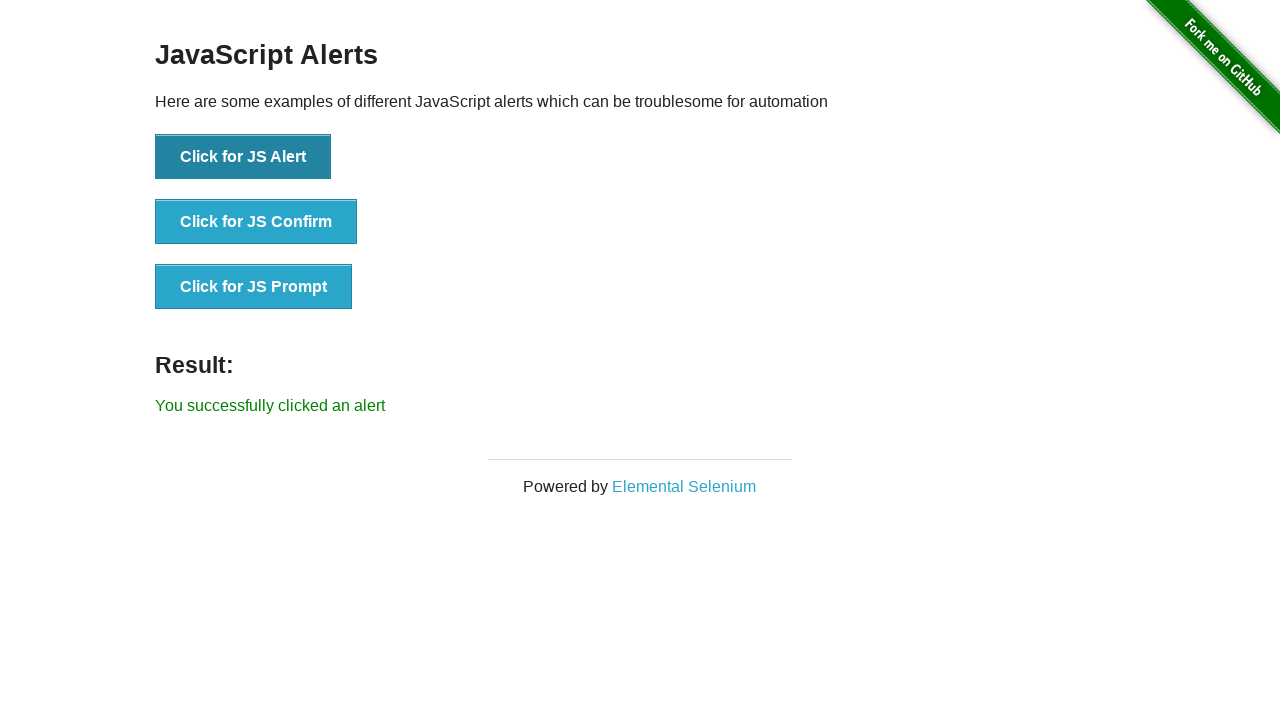

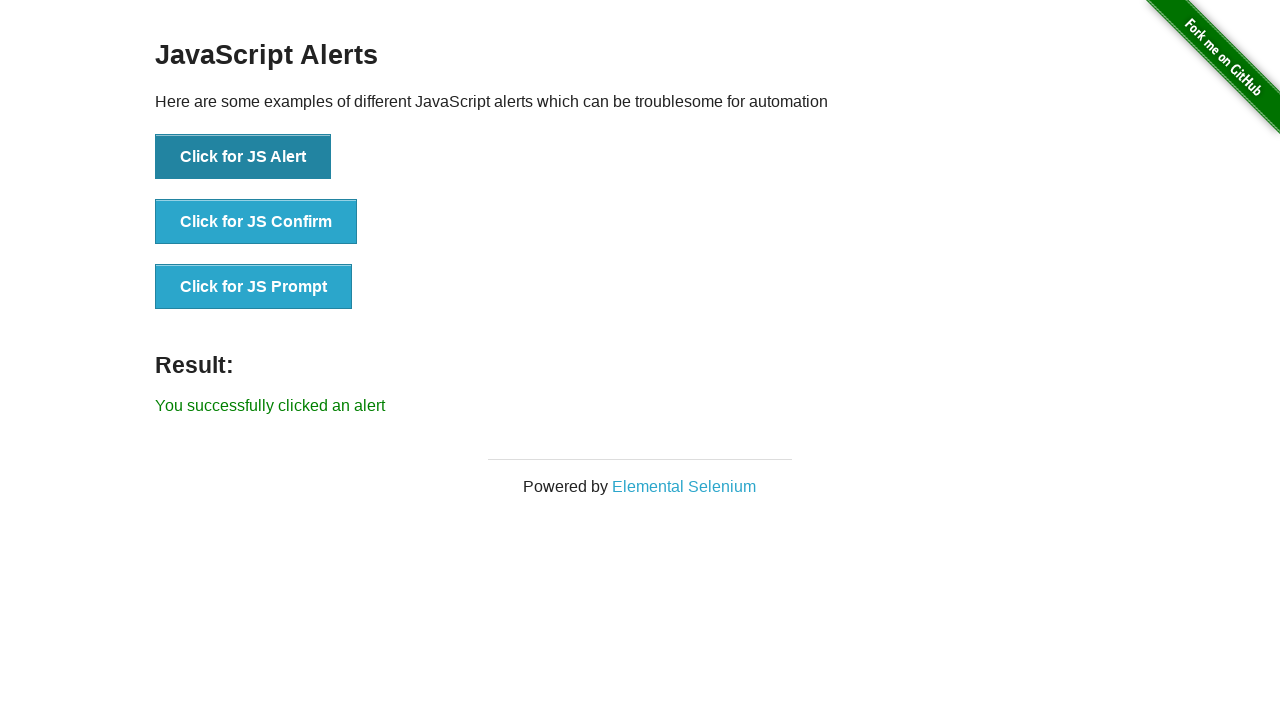